Navigates to Selenium course content page, clicks on an interview section, then scrolls to another section

Starting URL: https://greenstech.in/selenium-course-content.html

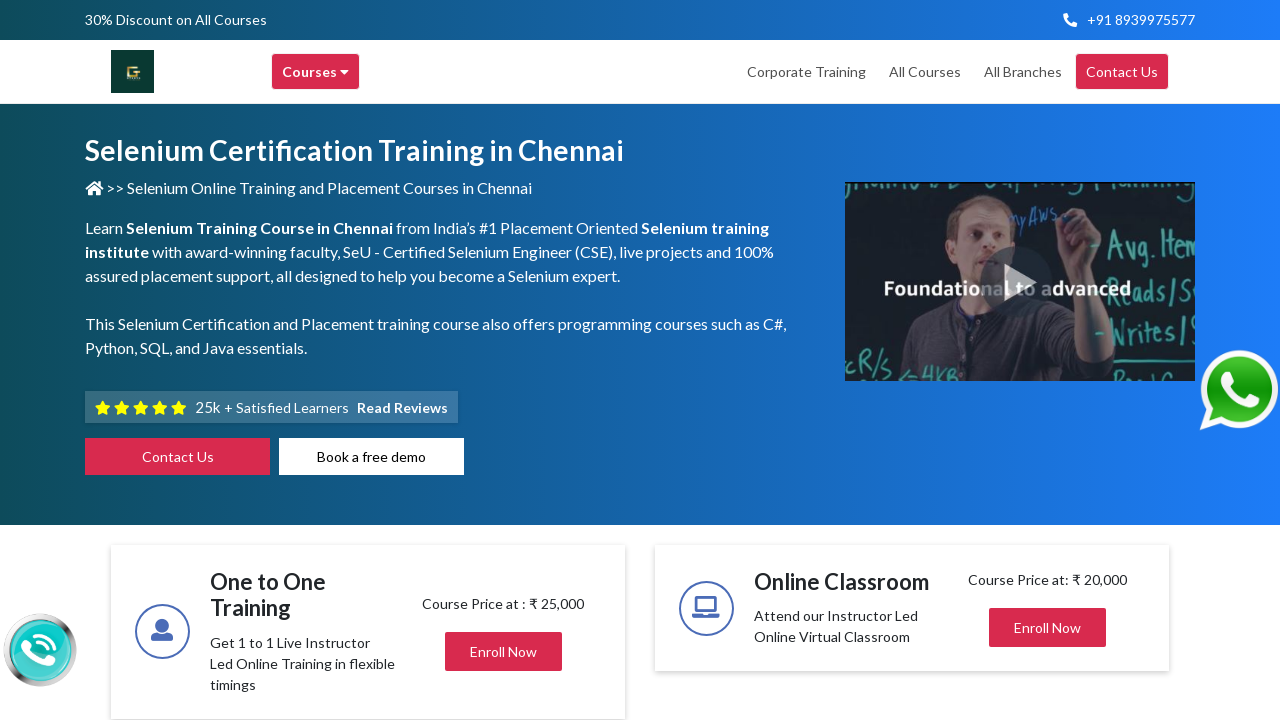

Navigated to Selenium course content page
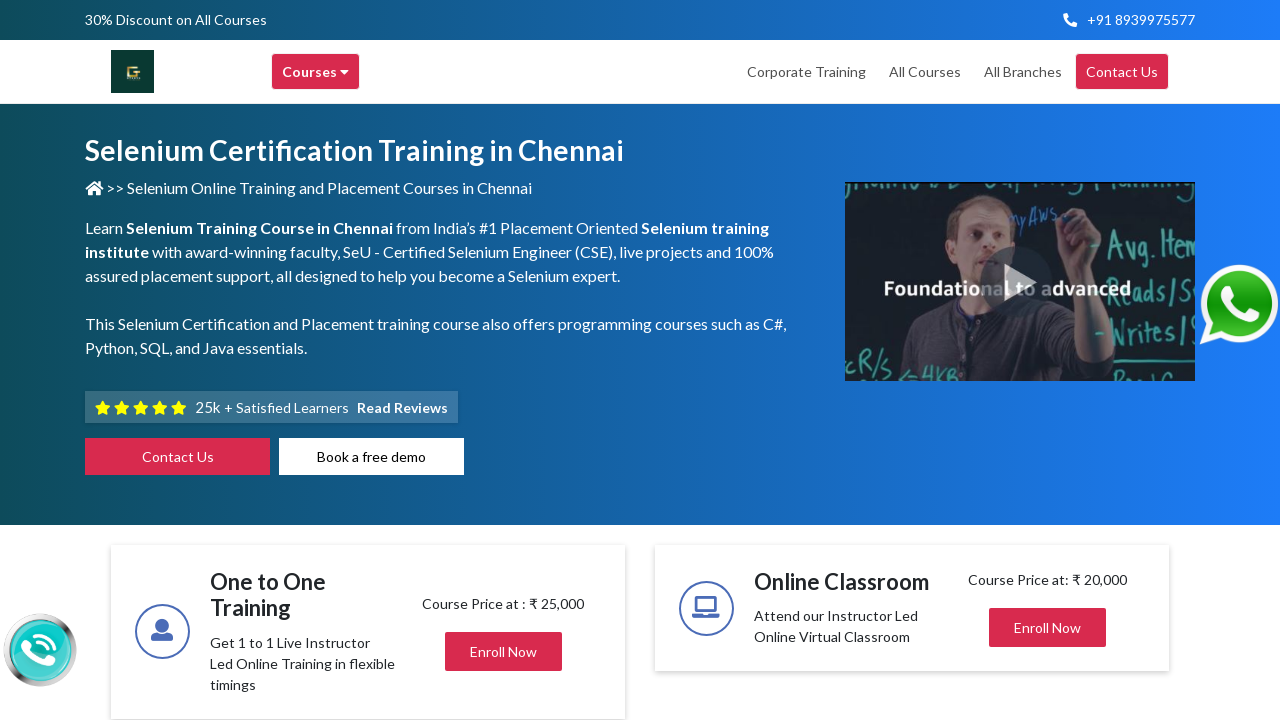

Clicked on interview section at (1048, 361) on #heading302
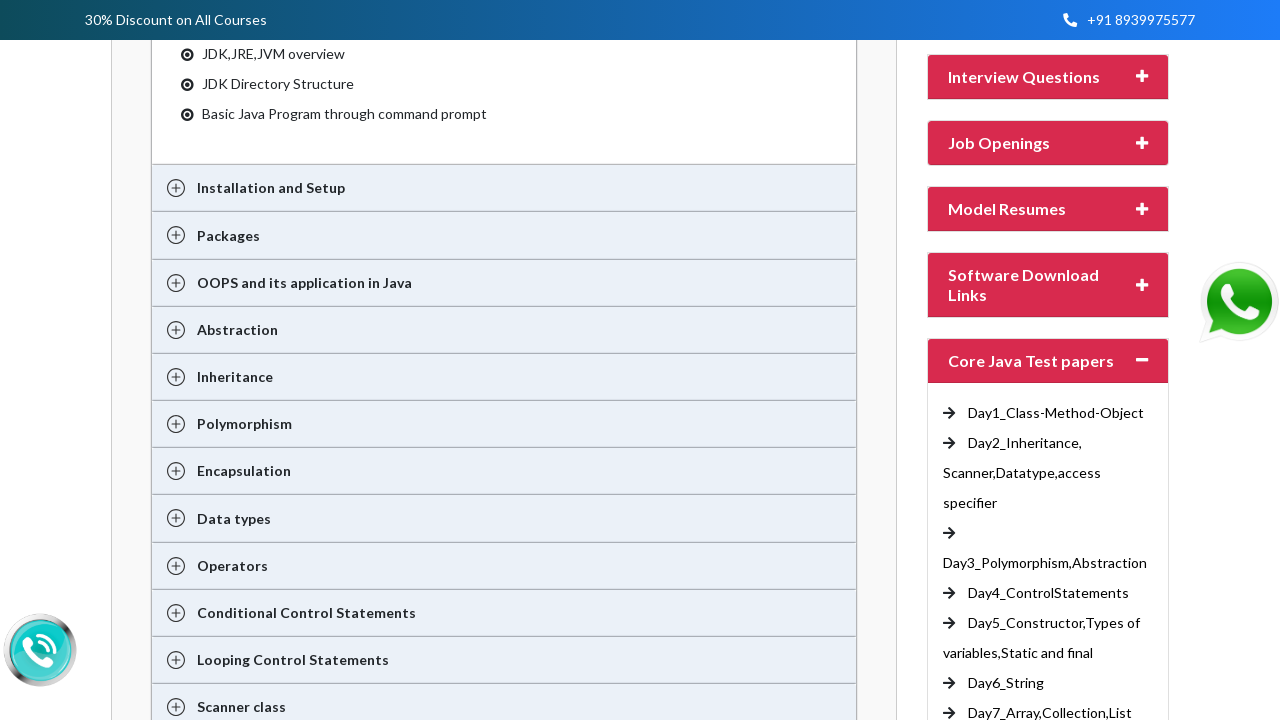

Scrolled to heading20 section
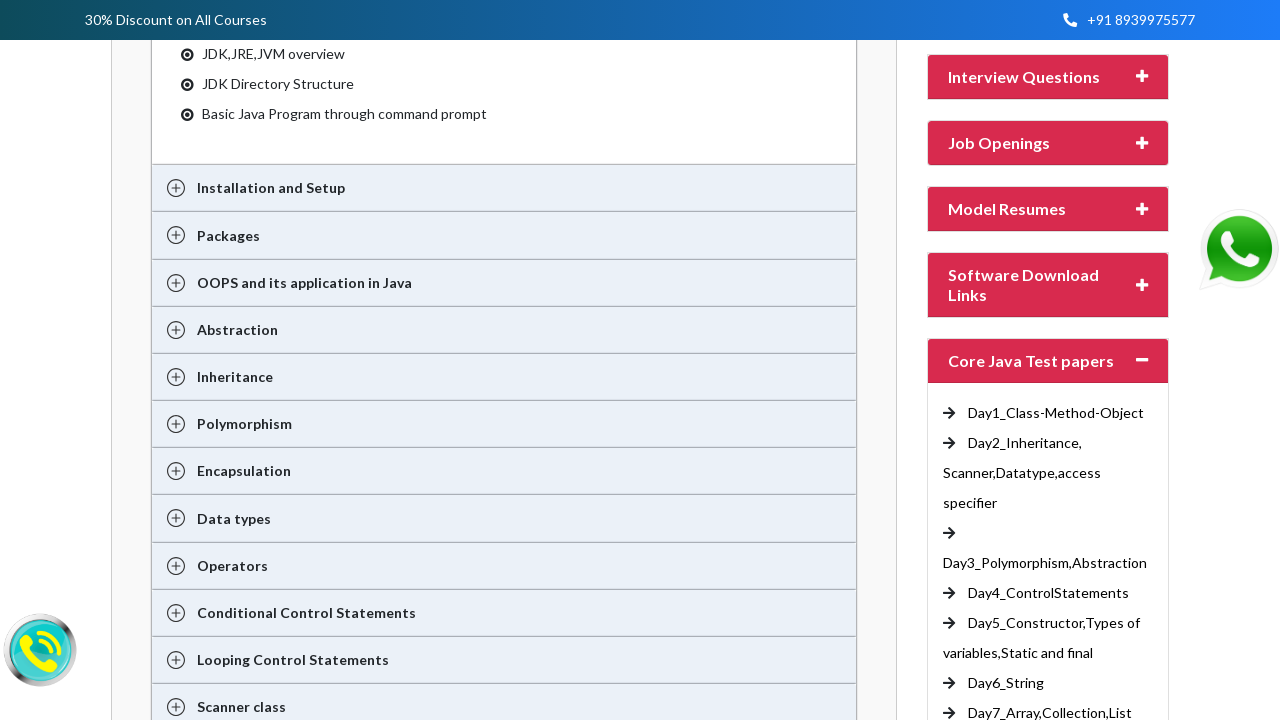

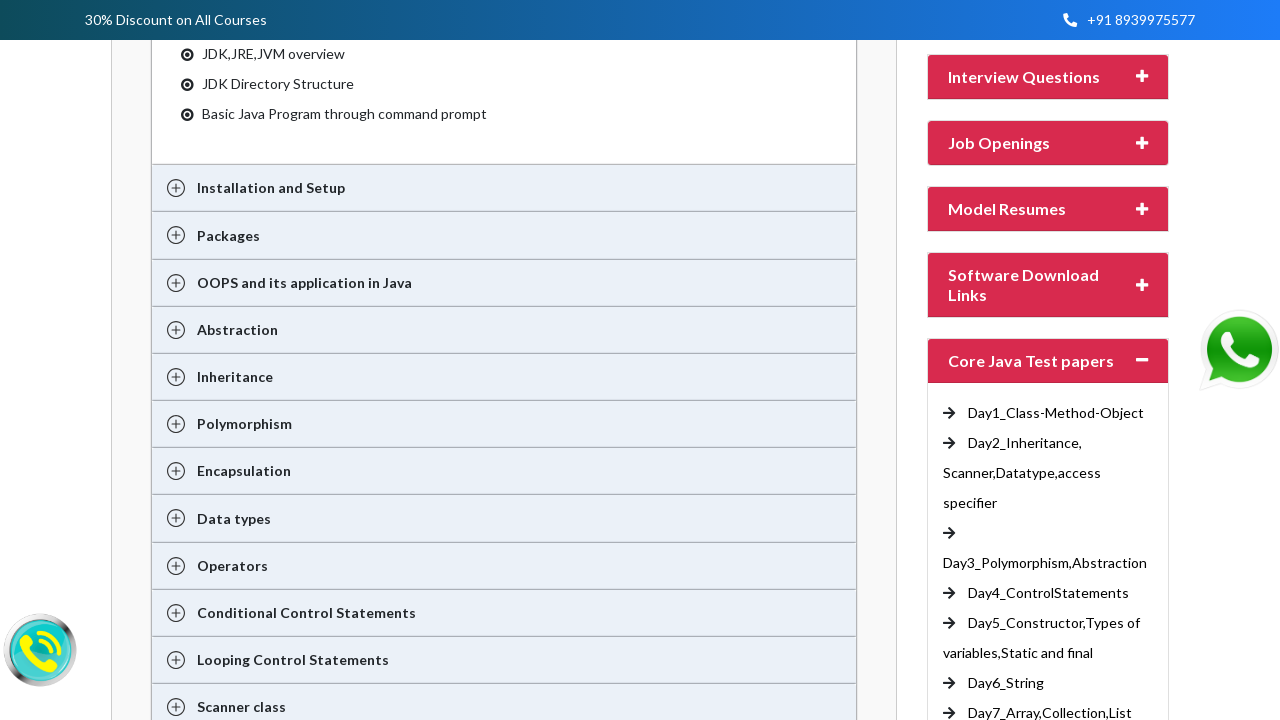